Tests scrolling functionality on YouTube homepage by scrolling down 4500 pixels using JavaScript execution

Starting URL: https://www.youtube.com

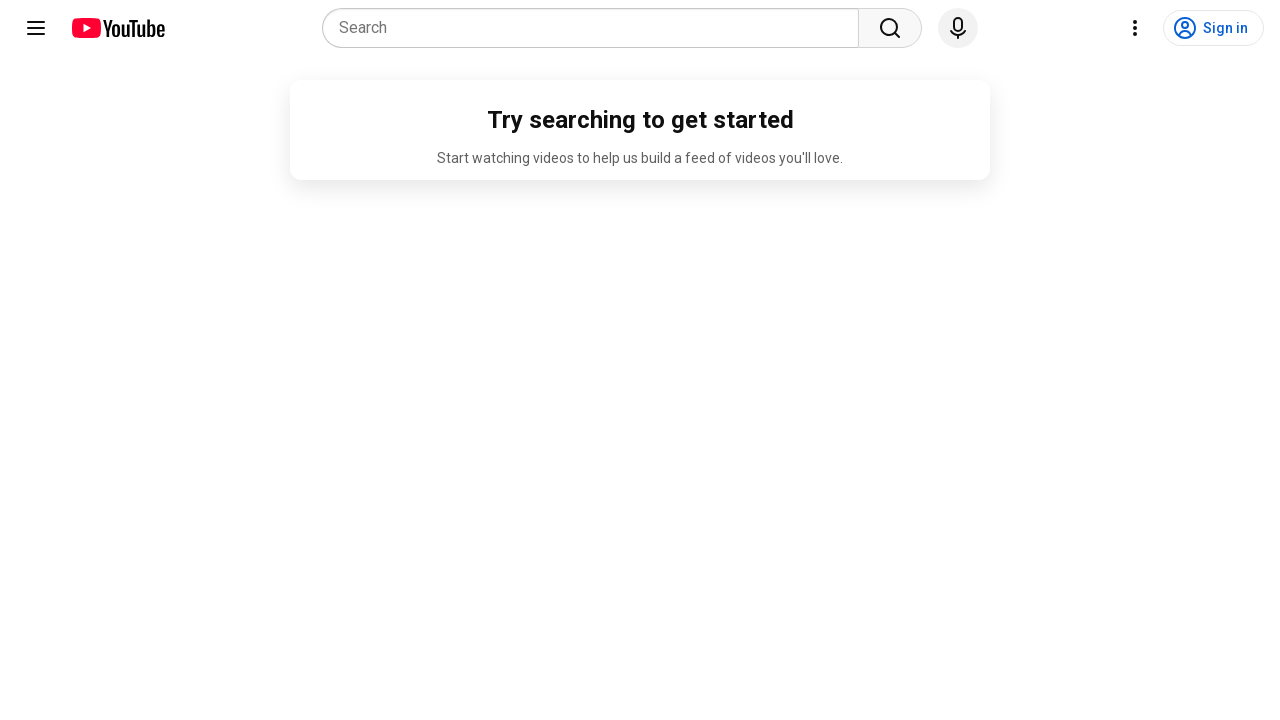

Navigated to YouTube homepage
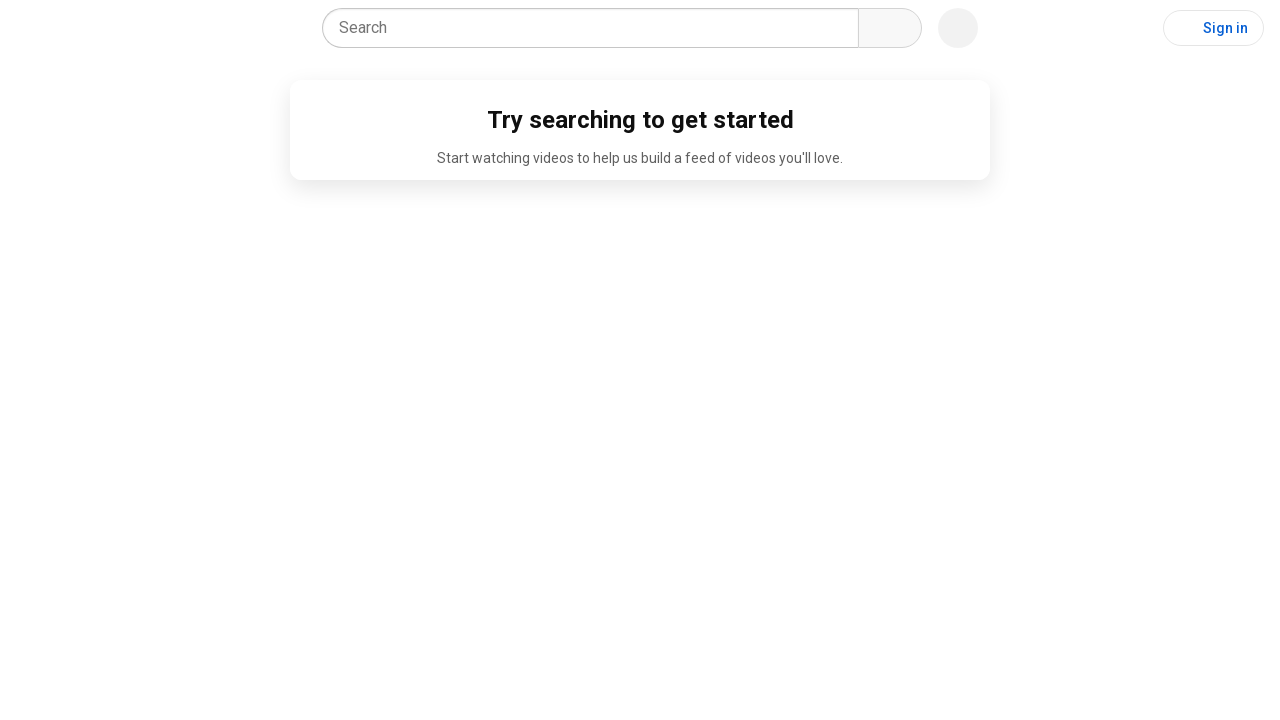

Scrolled down 4500 pixels using JavaScript execution
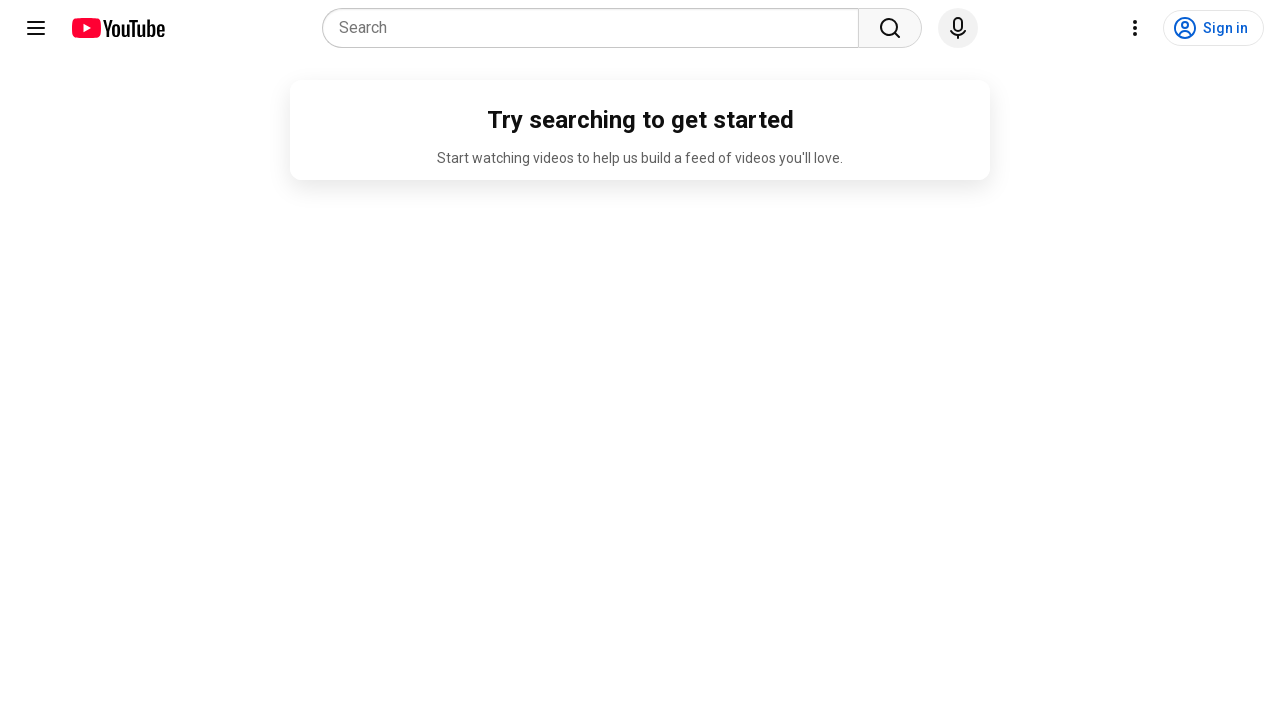

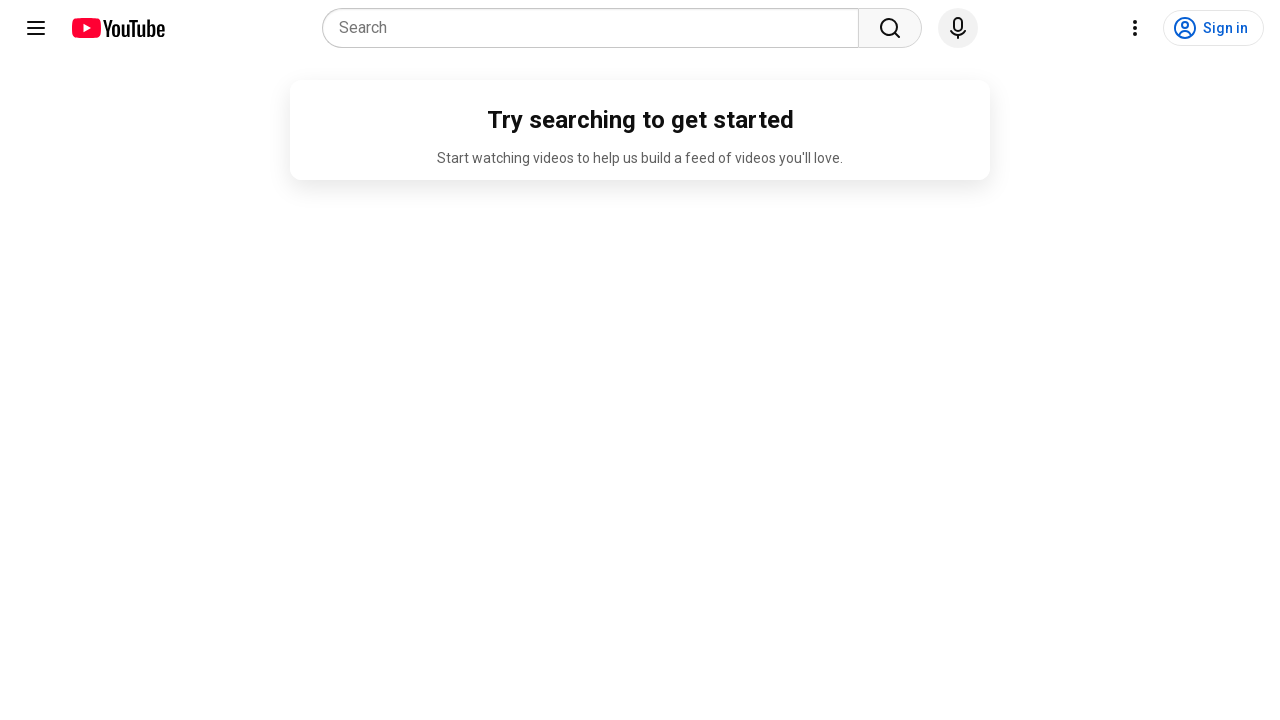